Tests JavaScript prompt dialog by clicking the JS Prompt button, entering text, and dismissing the prompt

Starting URL: https://the-internet.herokuapp.com/javascript_alerts

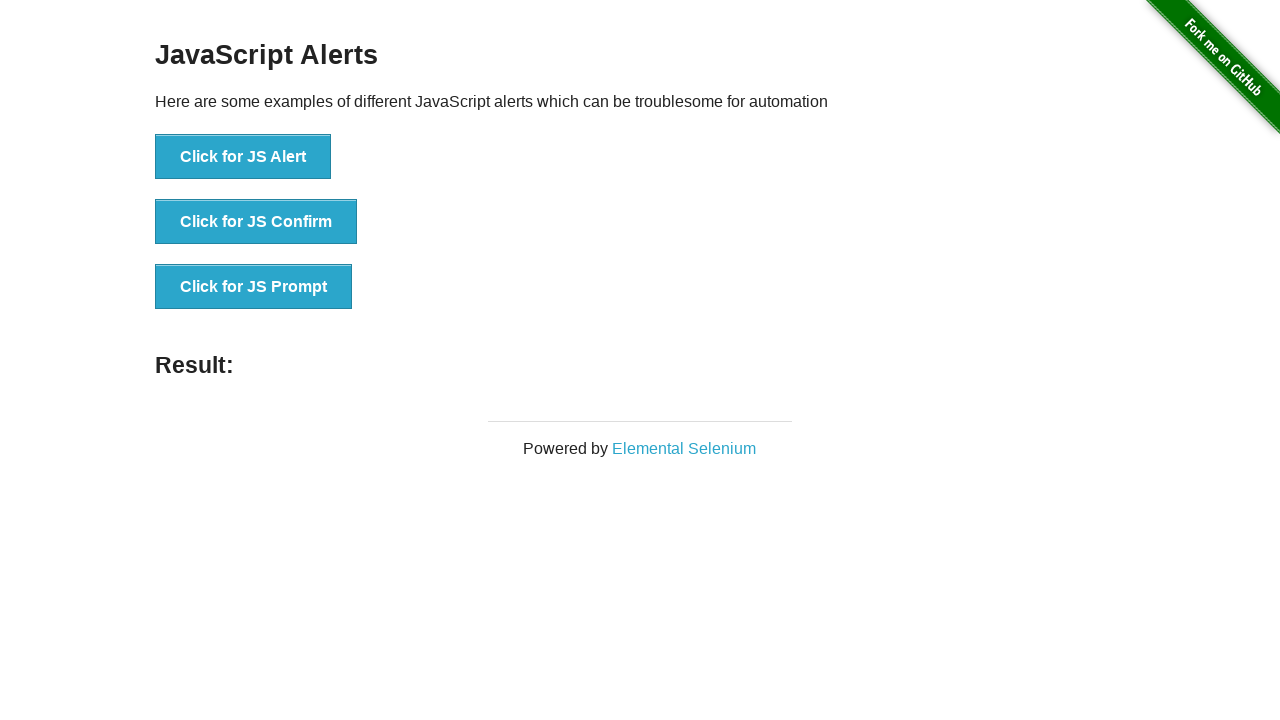

Set up dialog handler to dismiss prompts
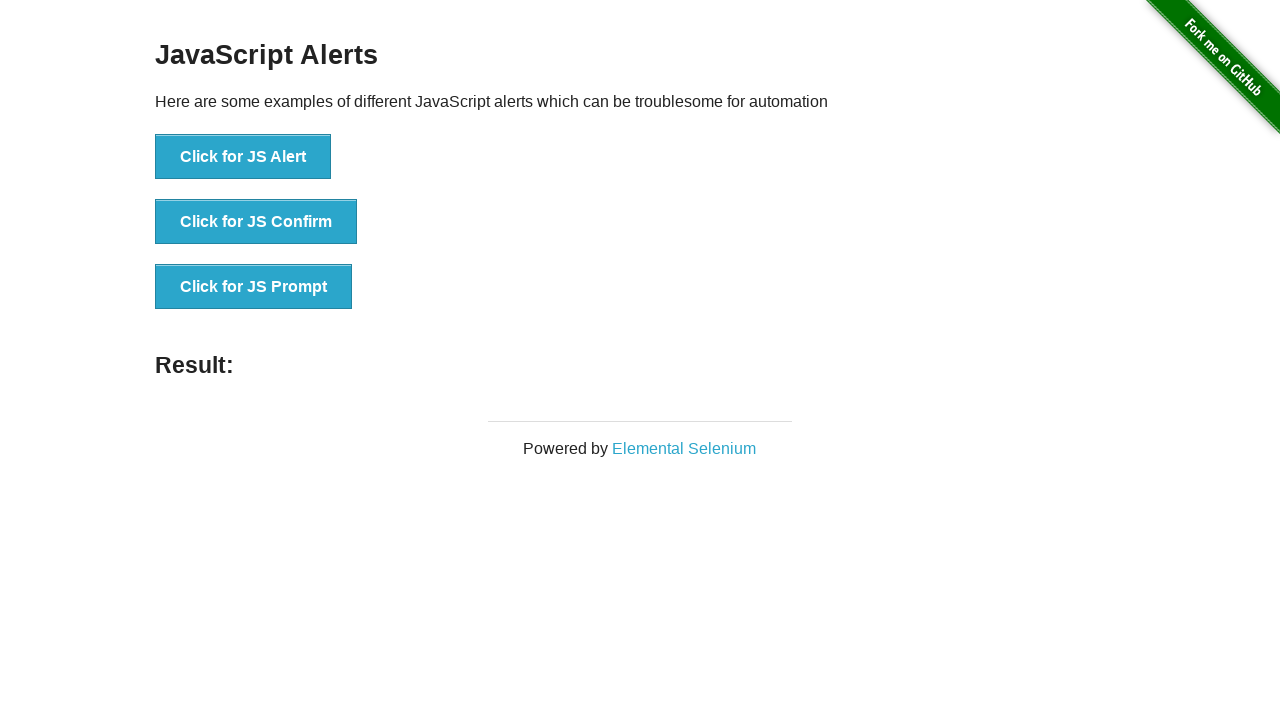

Clicked the JS Prompt button at (254, 287) on xpath=//button[text()='Click for JS Prompt']
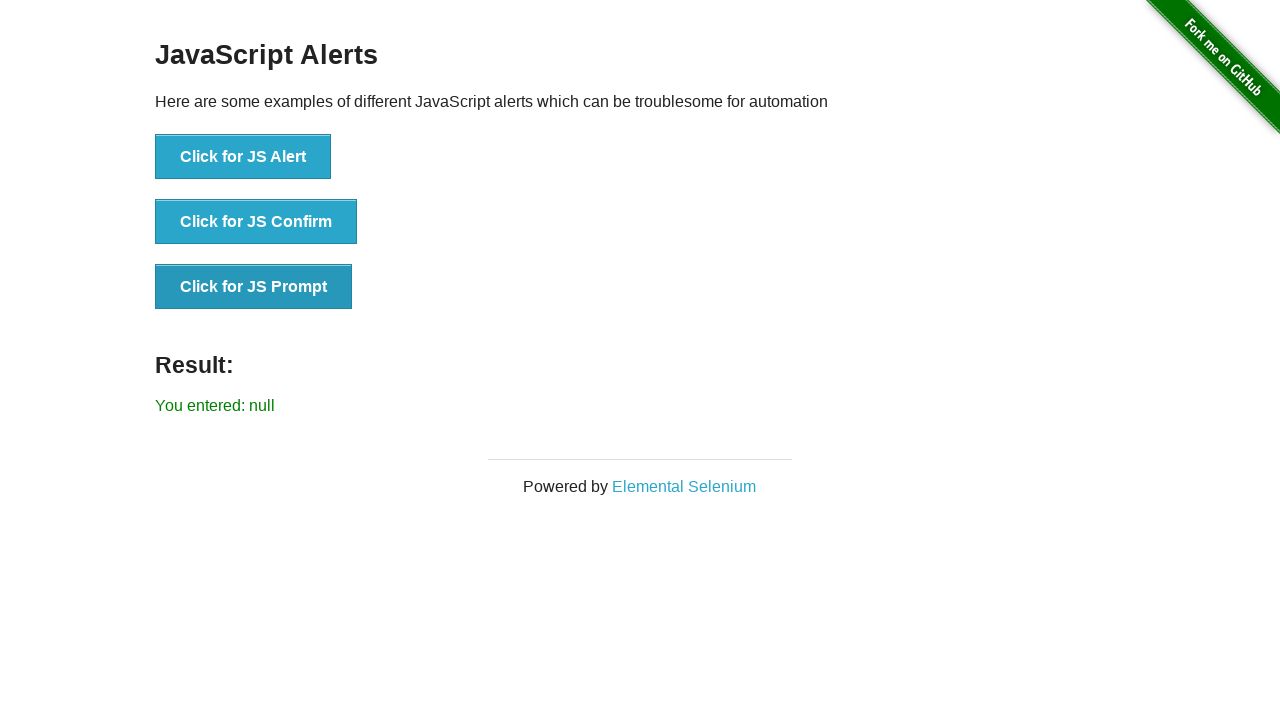

Prompt was dismissed and result element appeared
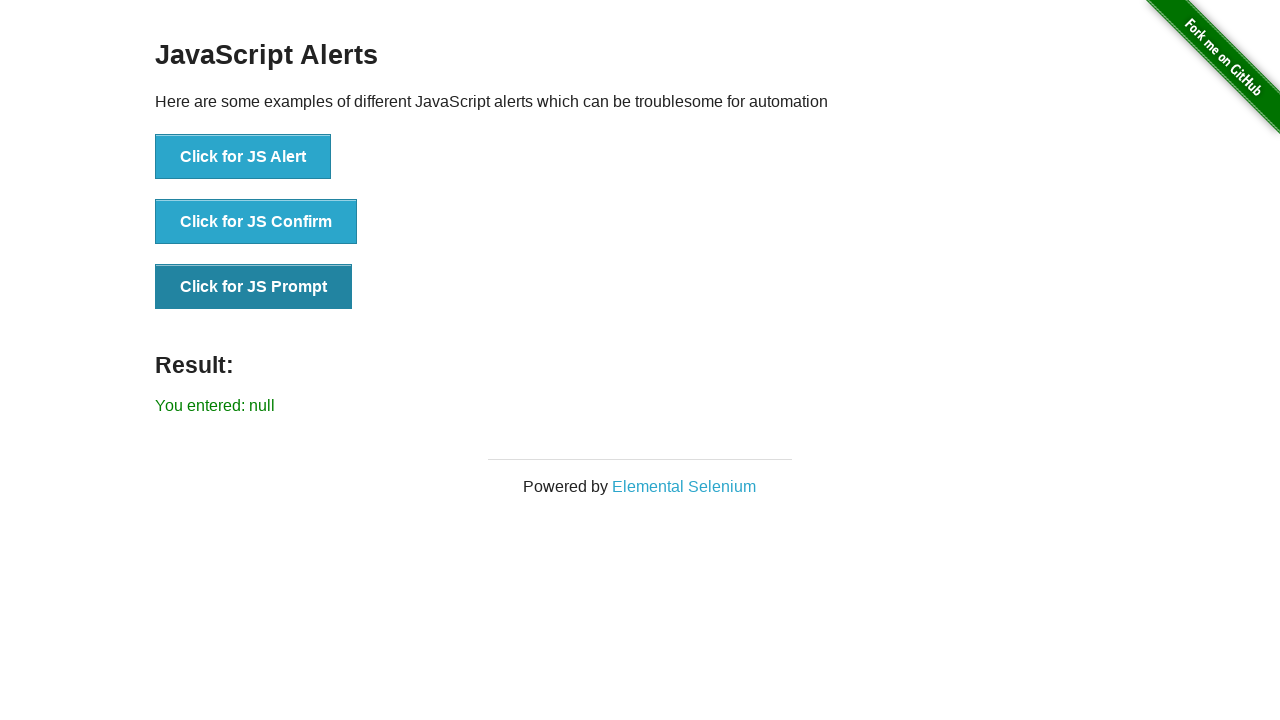

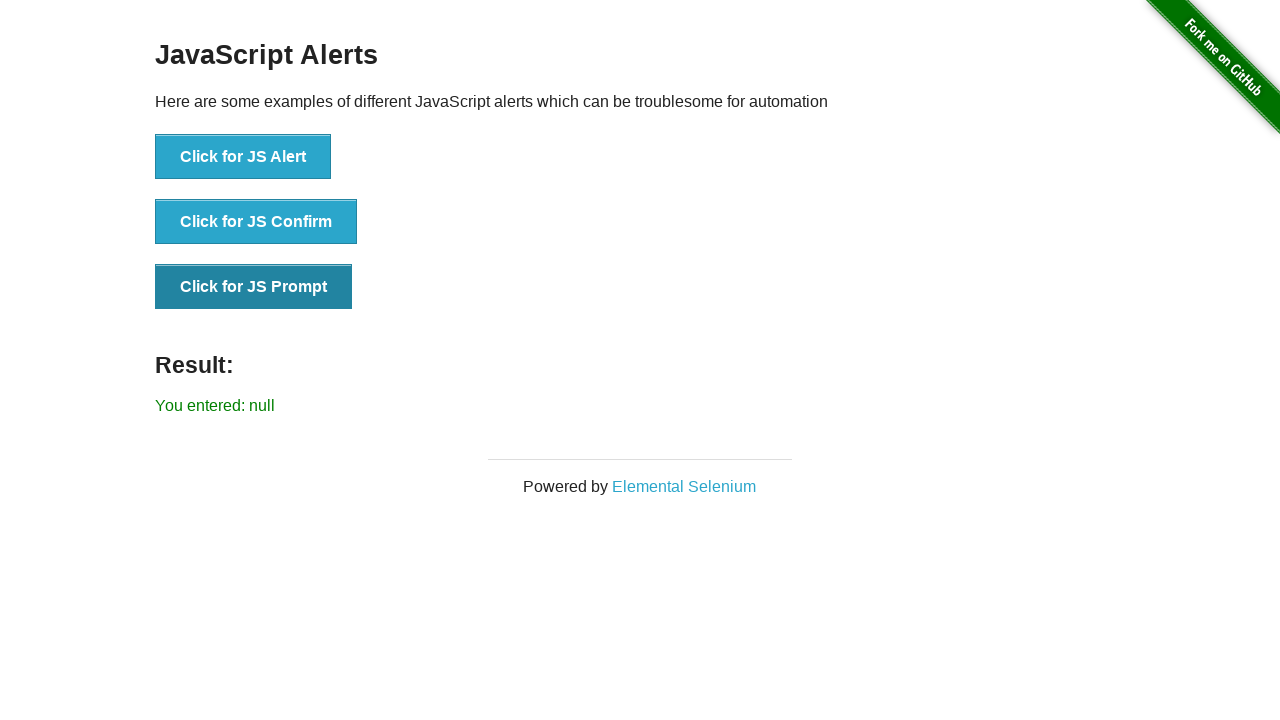